Navigates to the JPL Space images page and clicks the full image button to view the featured Mars image.

Starting URL: https://data-class-jpl-space.s3.amazonaws.com/JPL_Space/index.html

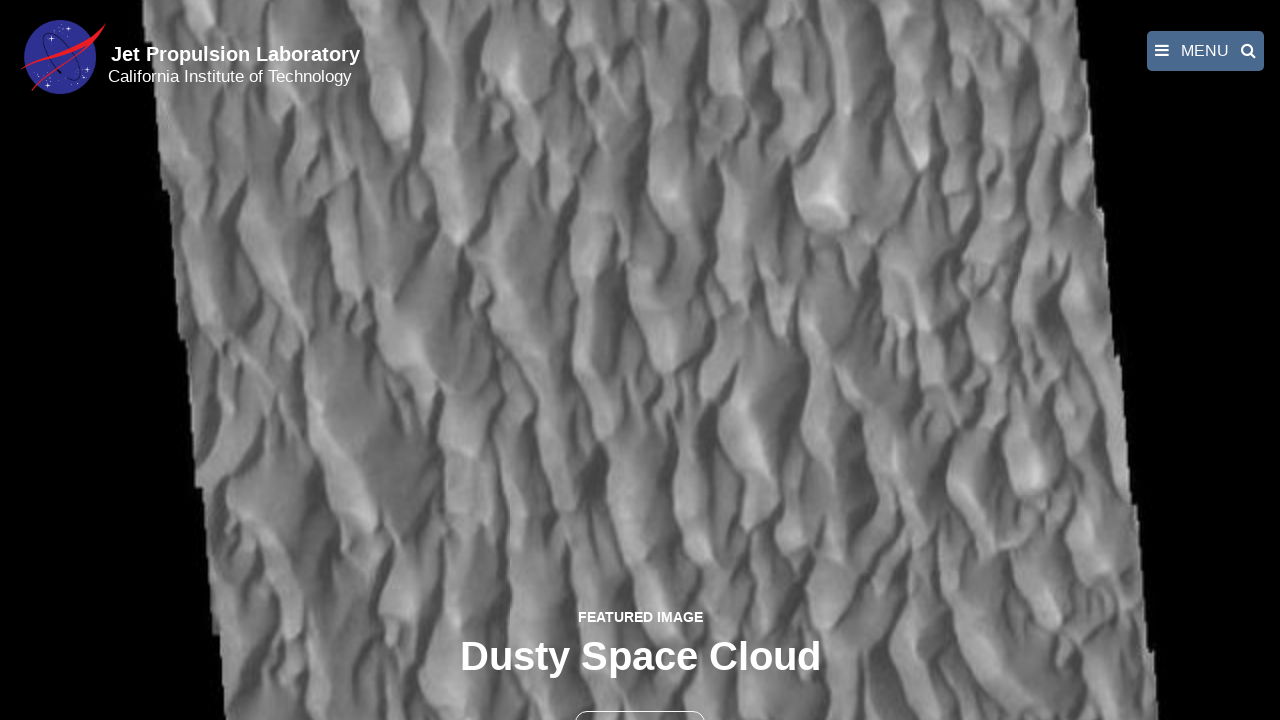

Navigated to JPL Space images page
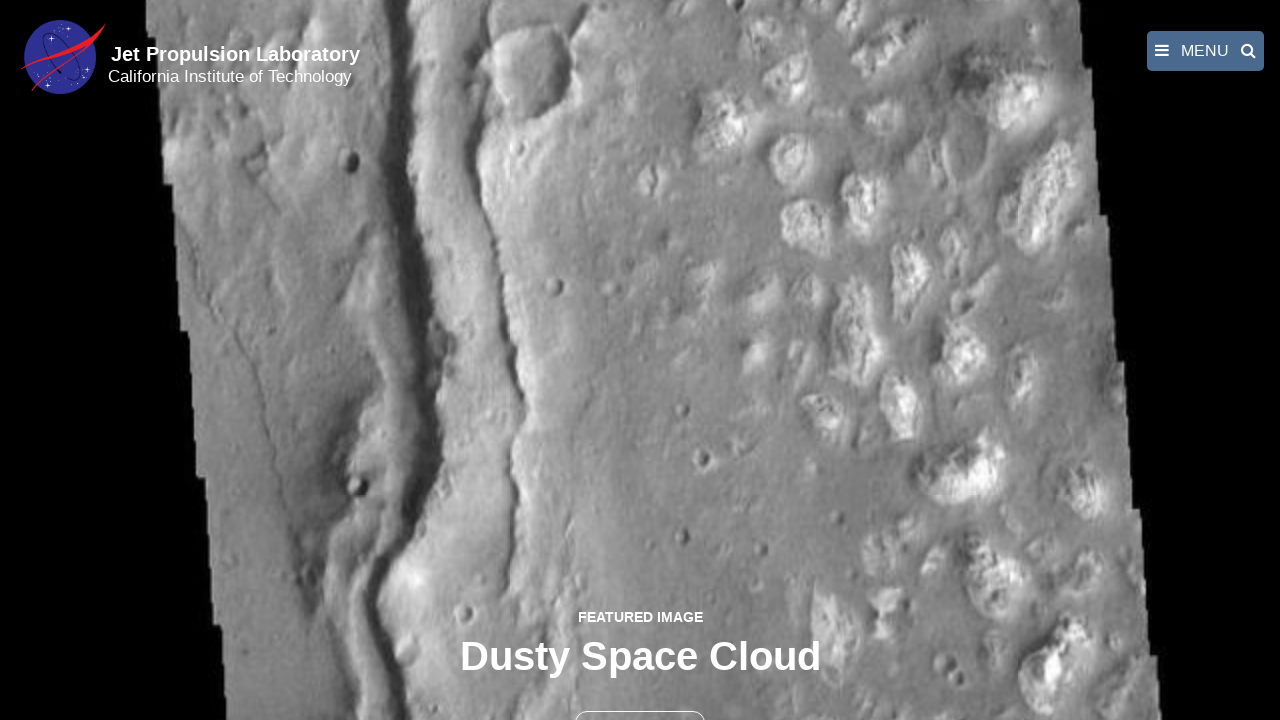

Clicked the full image button to view featured Mars image at (640, 699) on button >> nth=1
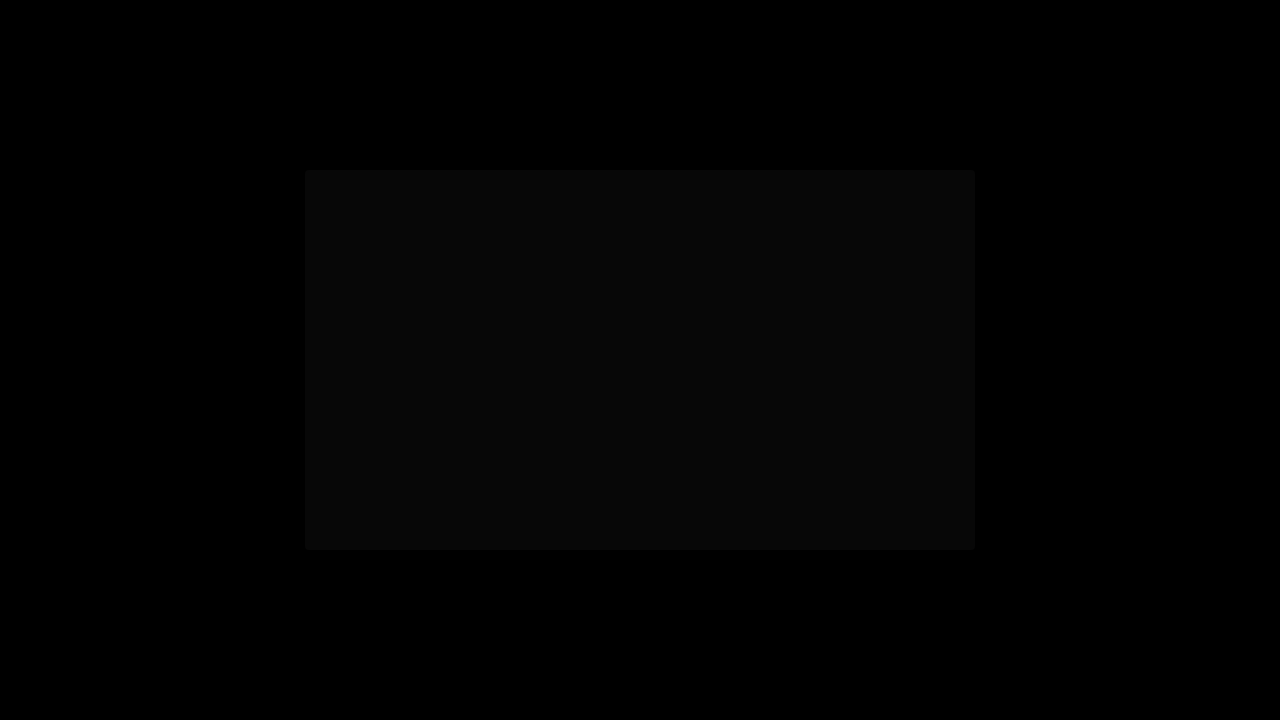

Full-size Mars image loaded and displayed
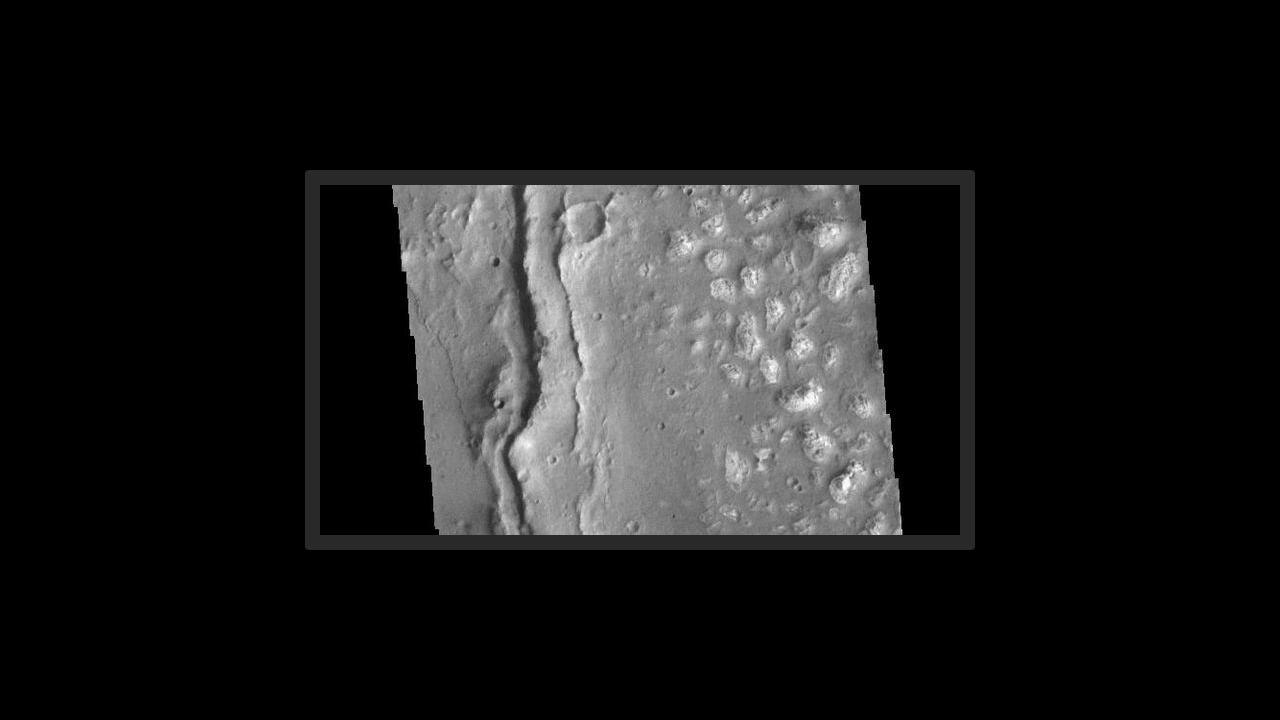

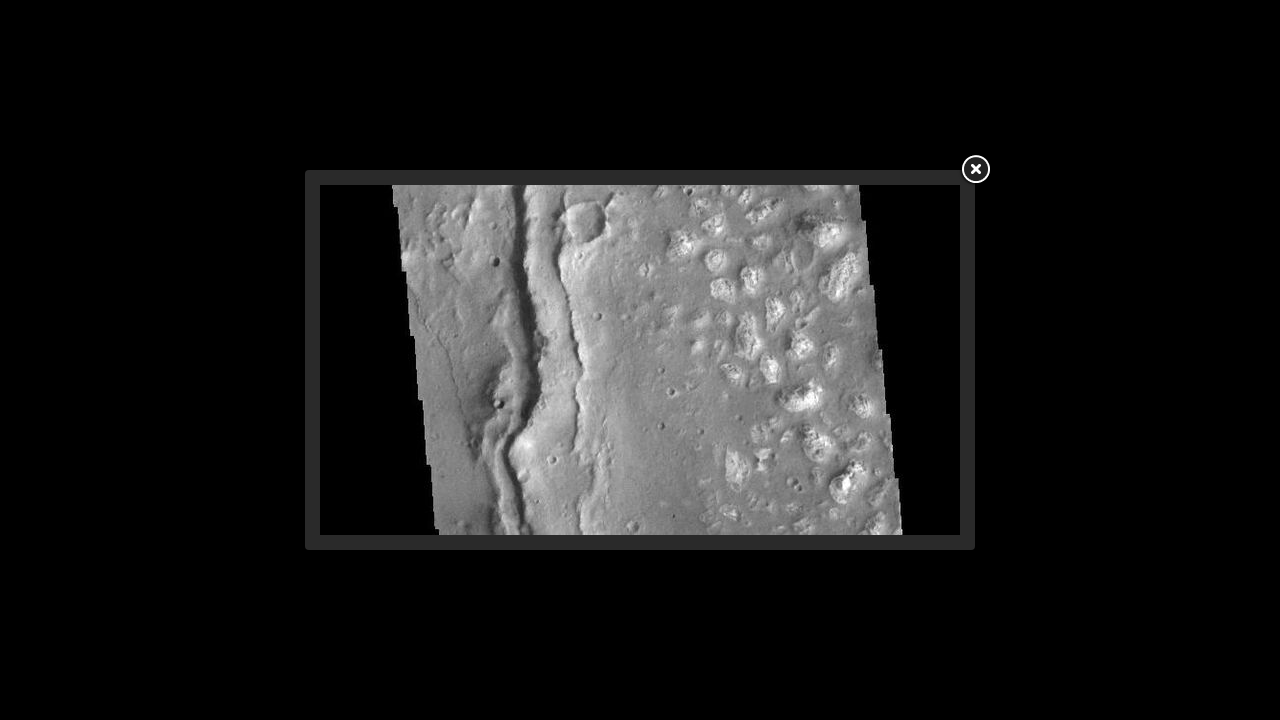